Tests JavaScript prompt functionality by switching to an iframe, clicking a "Try it" button, entering a name into the browser prompt dialog, accepting it, and verifying the entered name appears in the result.

Starting URL: https://www.w3schools.com/js/tryit.asp?filename=tryjs_prompt

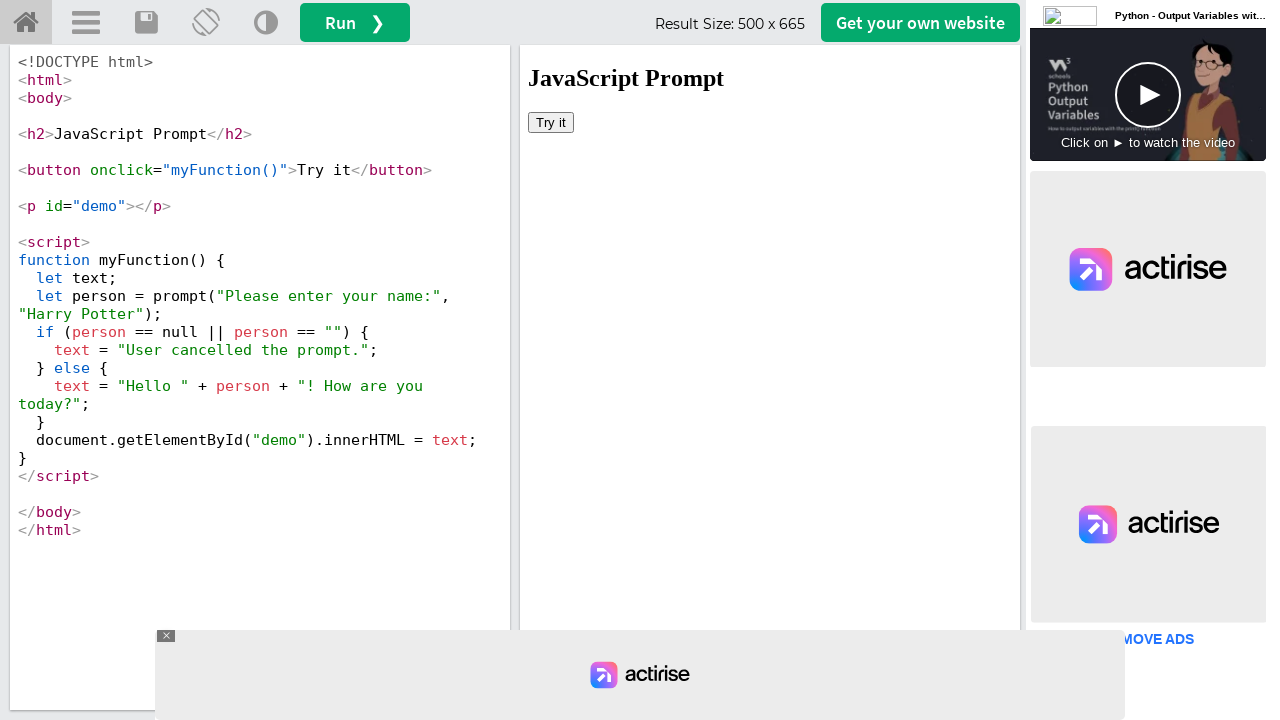

Located iframe with ID 'iframeResult'
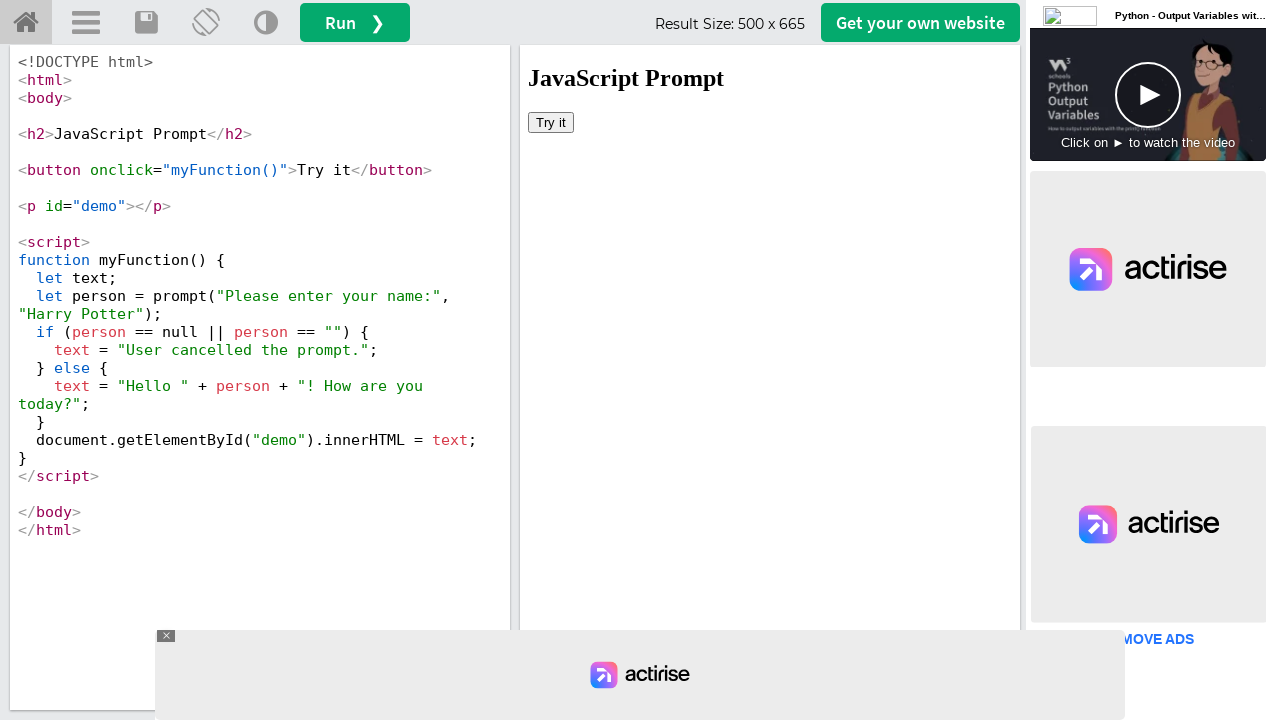

Clicked 'Try it' button in iframe at (551, 122) on #iframeResult >> internal:control=enter-frame >> xpath=//button[text()='Try it']
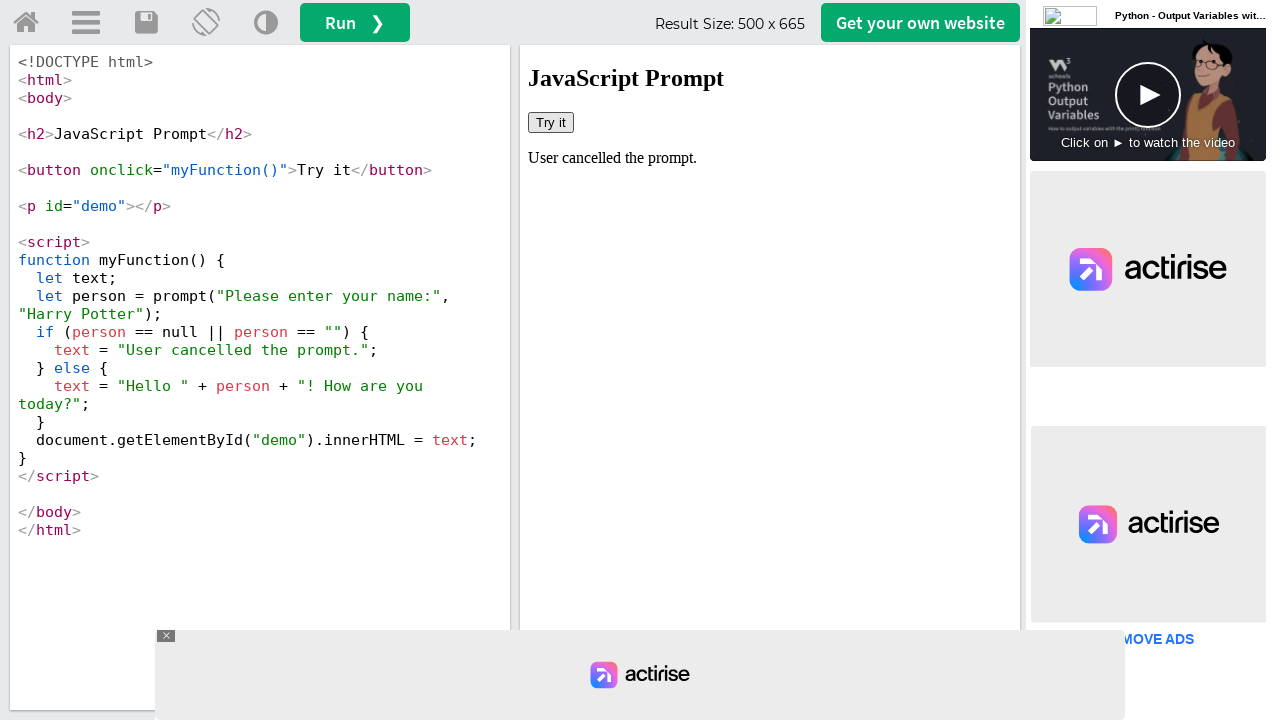

Set up dialog handler to accept with 'Marcus'
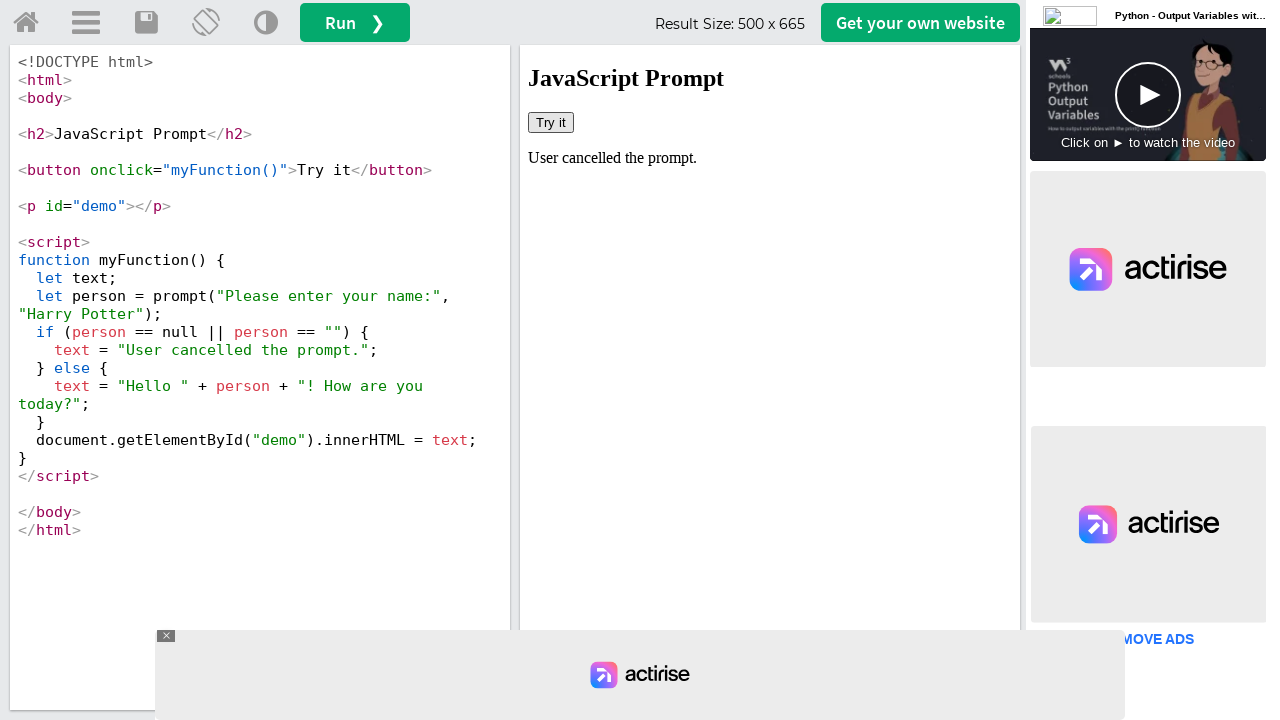

Configured dialog handler function
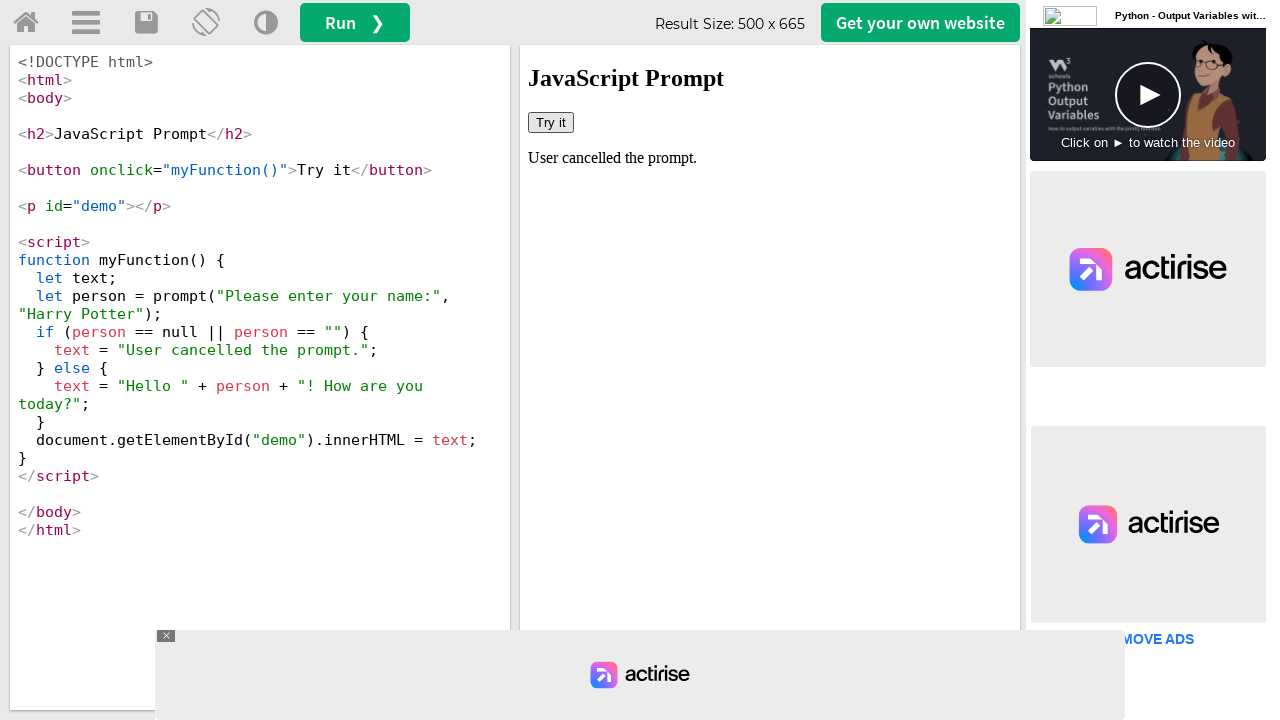

Clicked 'Try it' button to trigger JavaScript prompt dialog at (551, 122) on #iframeResult >> internal:control=enter-frame >> button:has-text('Try it')
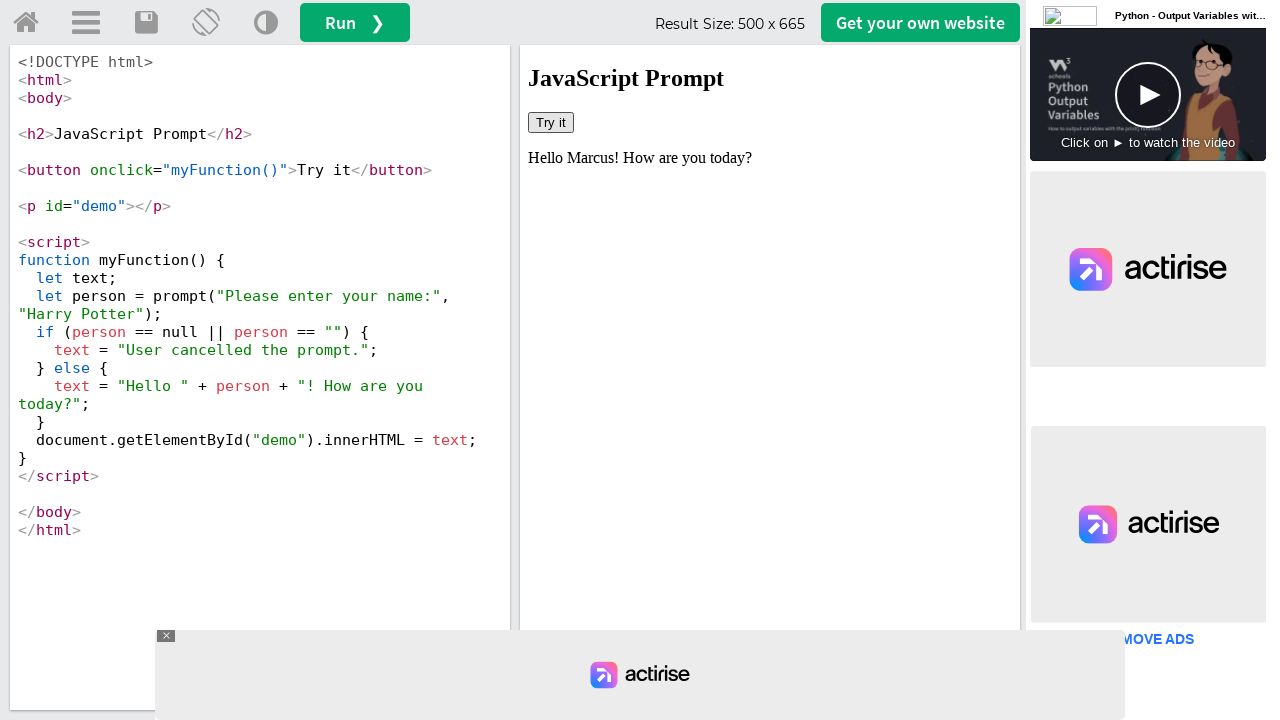

Waited for result element with ID 'demo' to appear
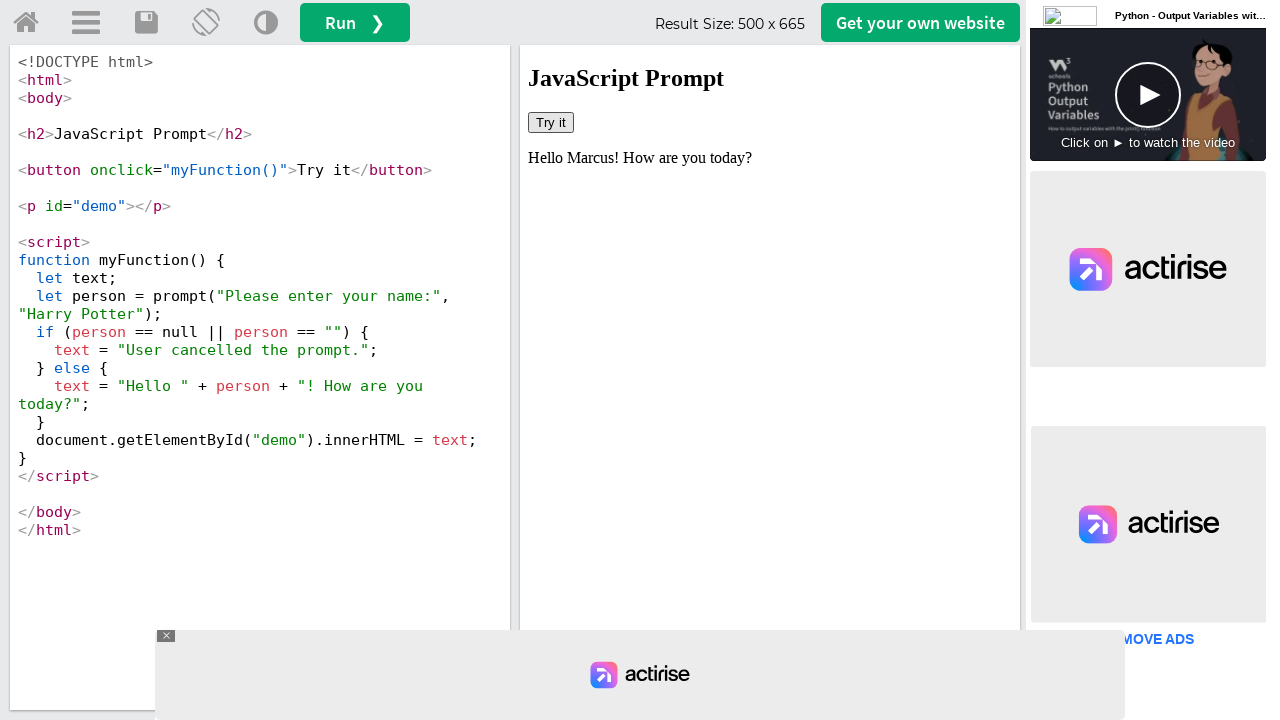

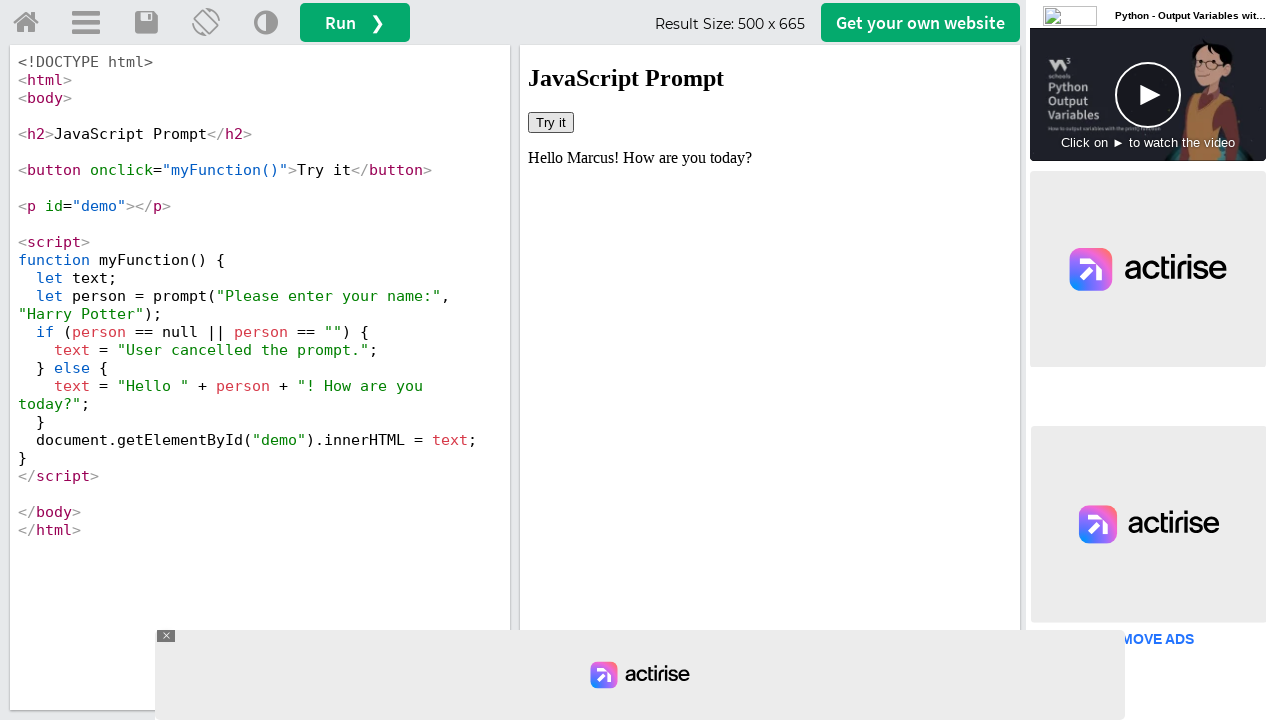